Navigates to a practice form and fills in the first name field

Starting URL: https://demoqa.com/automation-practice-form

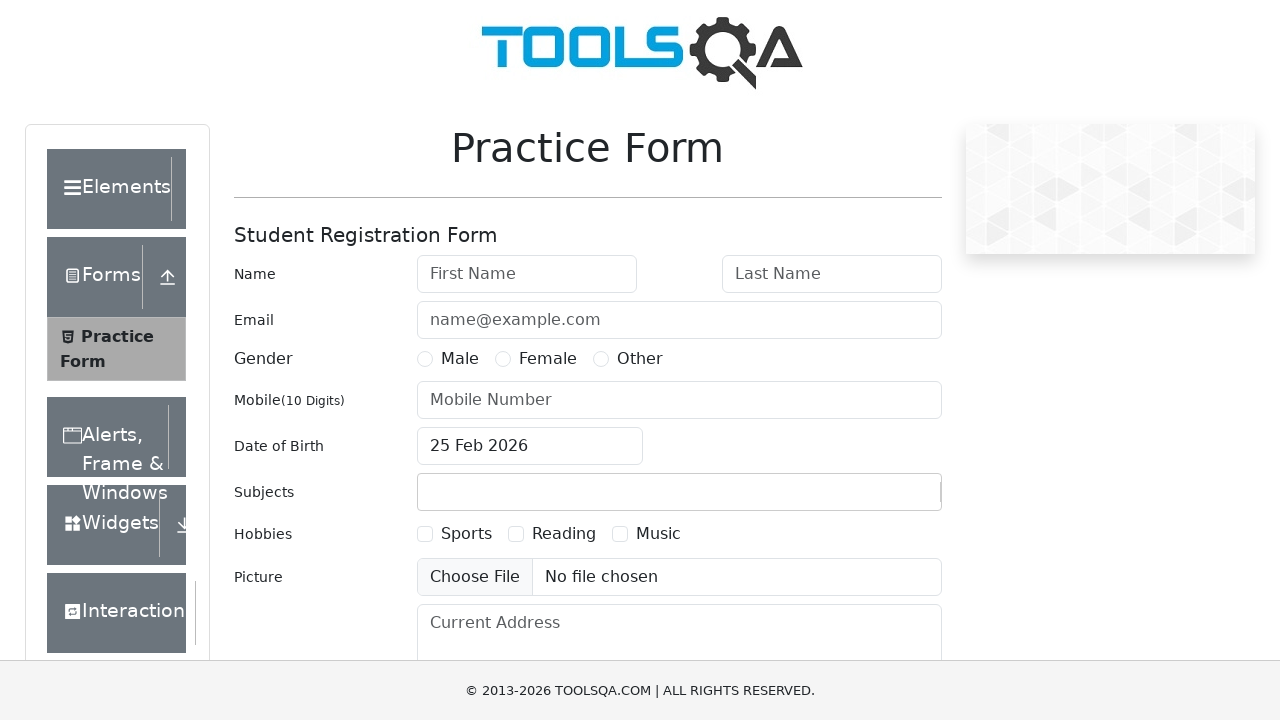

Navigated to automation practice form
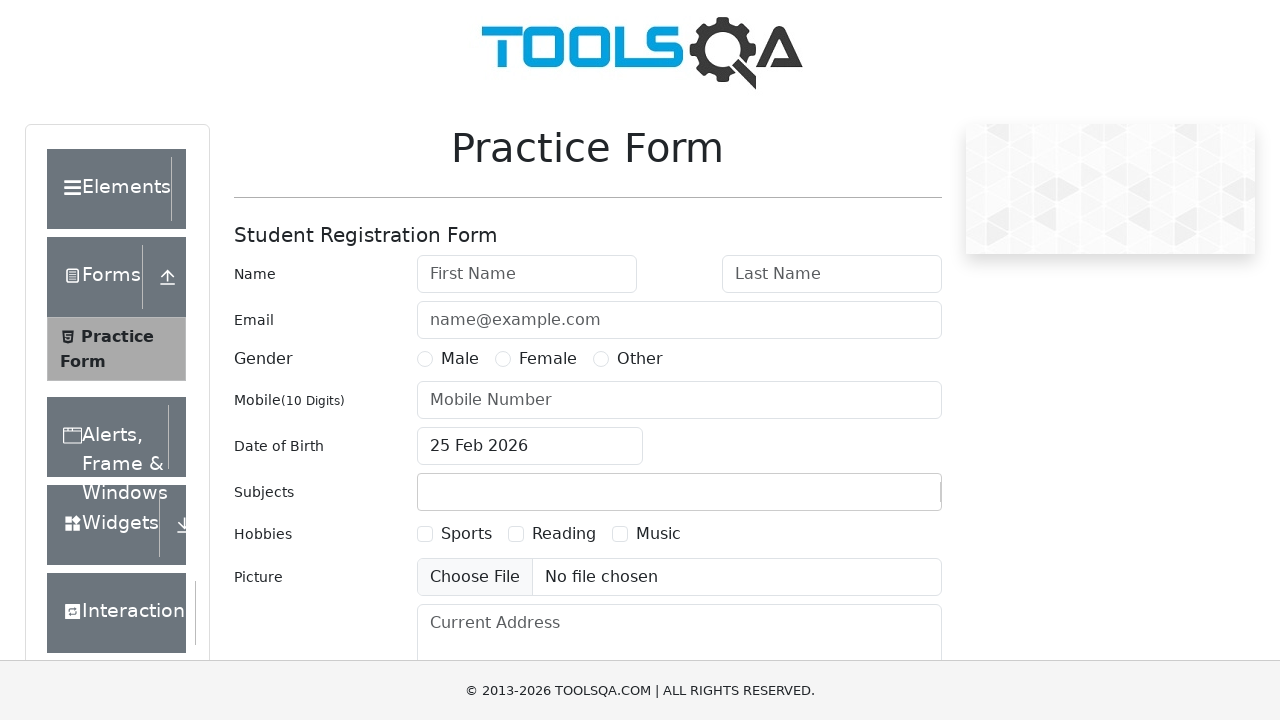

Filled first name field with 'Wojtek' on #firstName
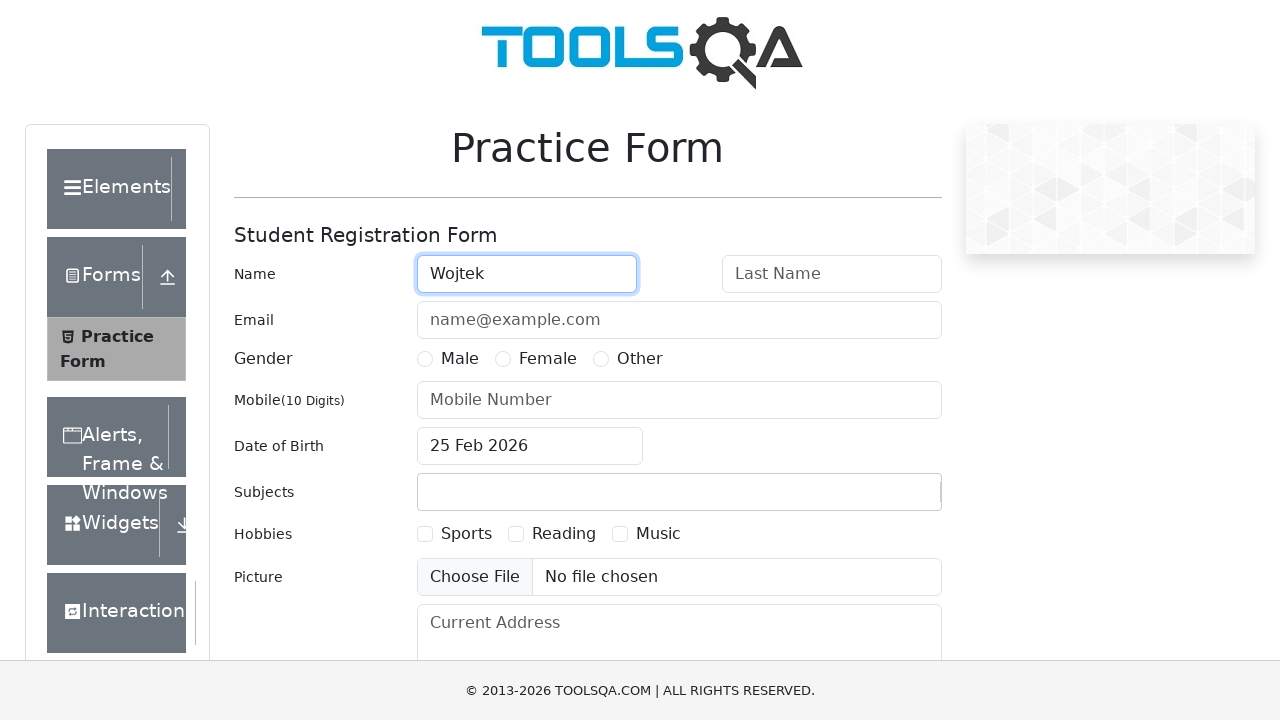

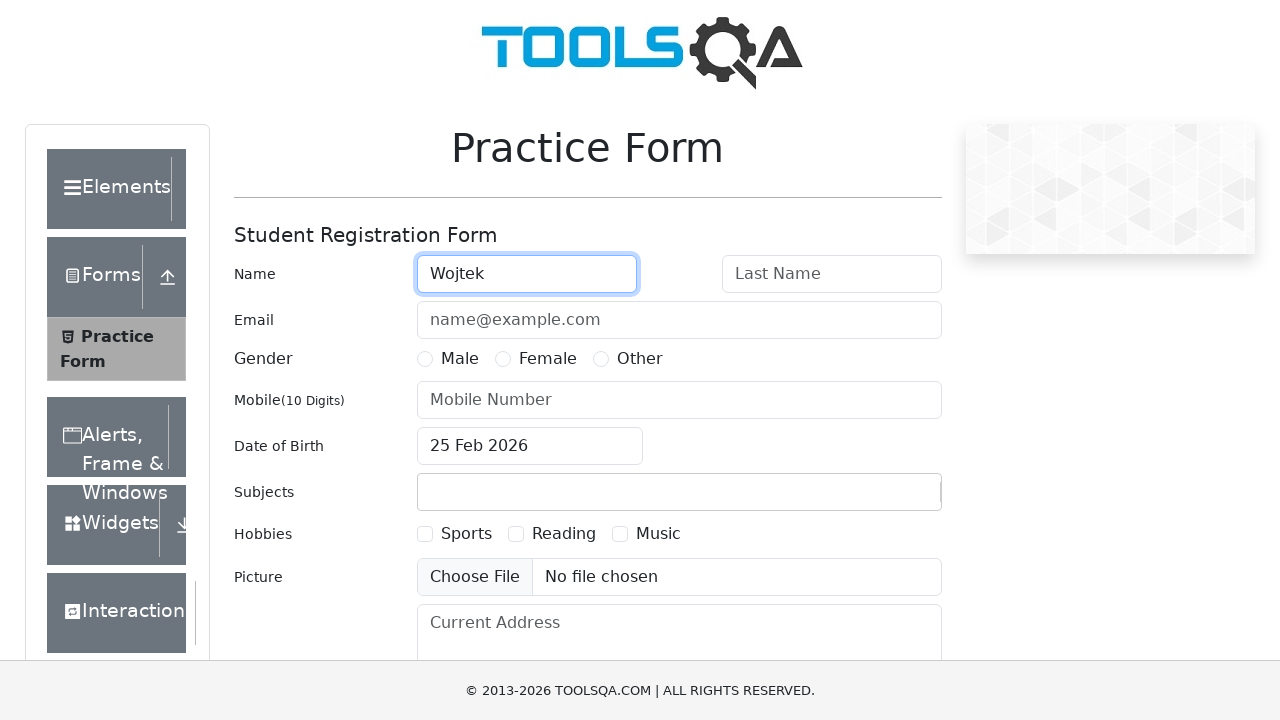